Tests the manufacturer field by entering numeric characters to verify field validation behavior

Starting URL: https://carros-crud.vercel.app/

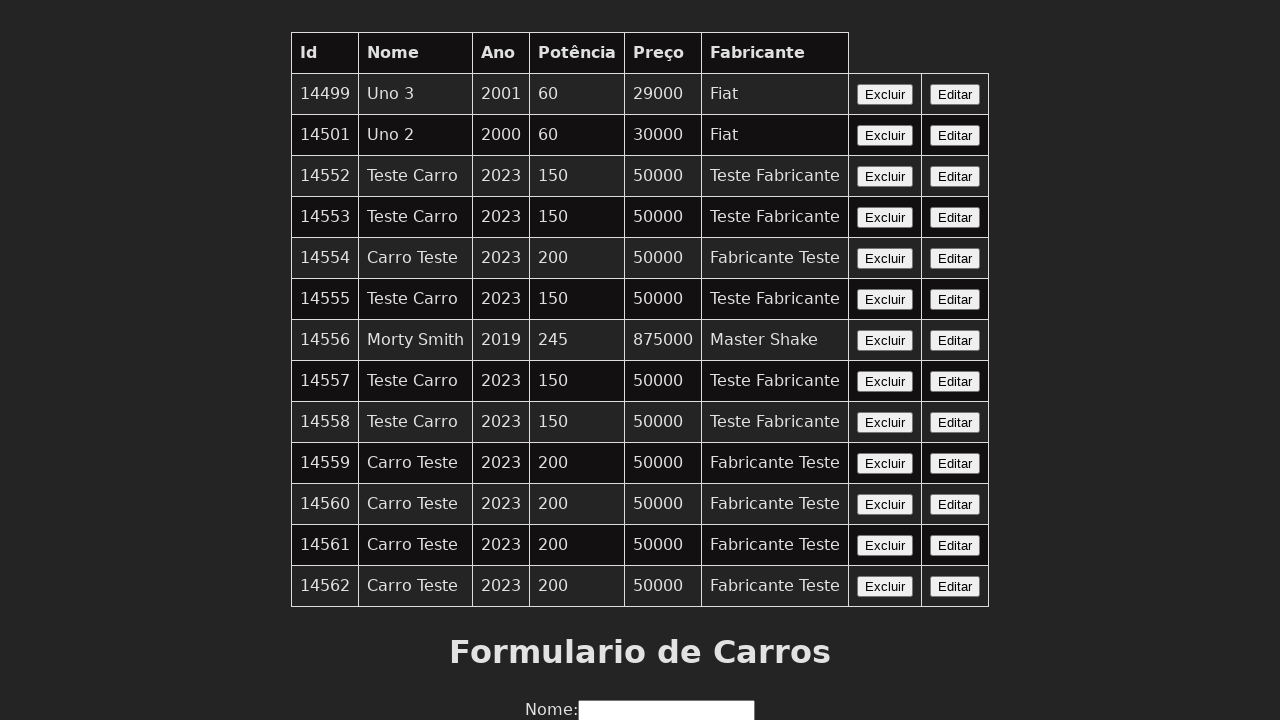

Navigated to https://carros-crud.vercel.app/
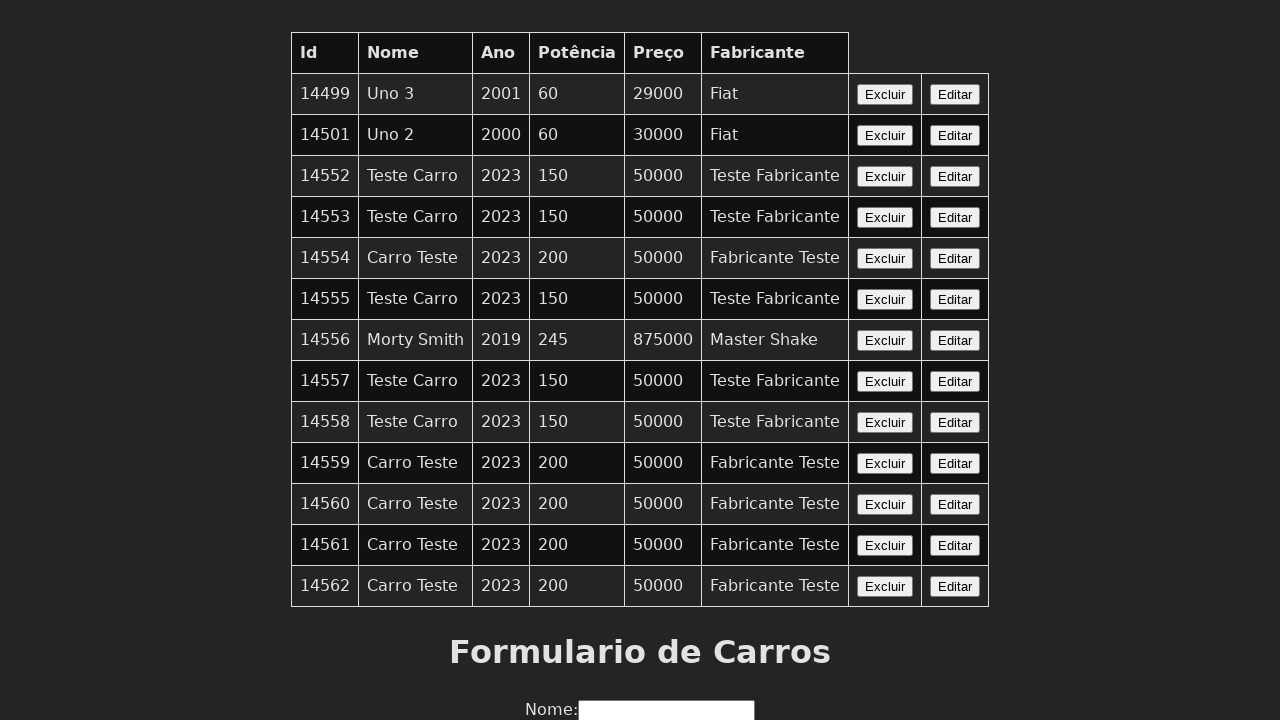

Filled manufacturer field with numeric characters '123' on input[name='fabricante']
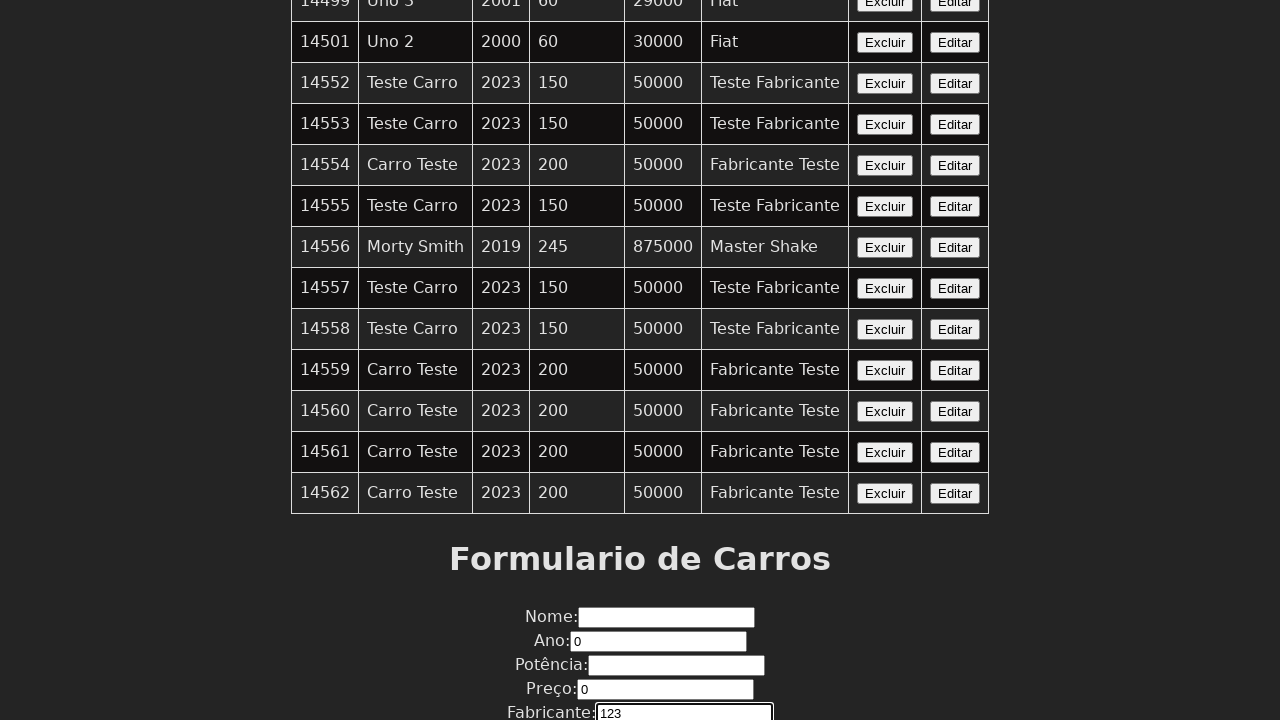

Retrieved manufacturer field value: '123'
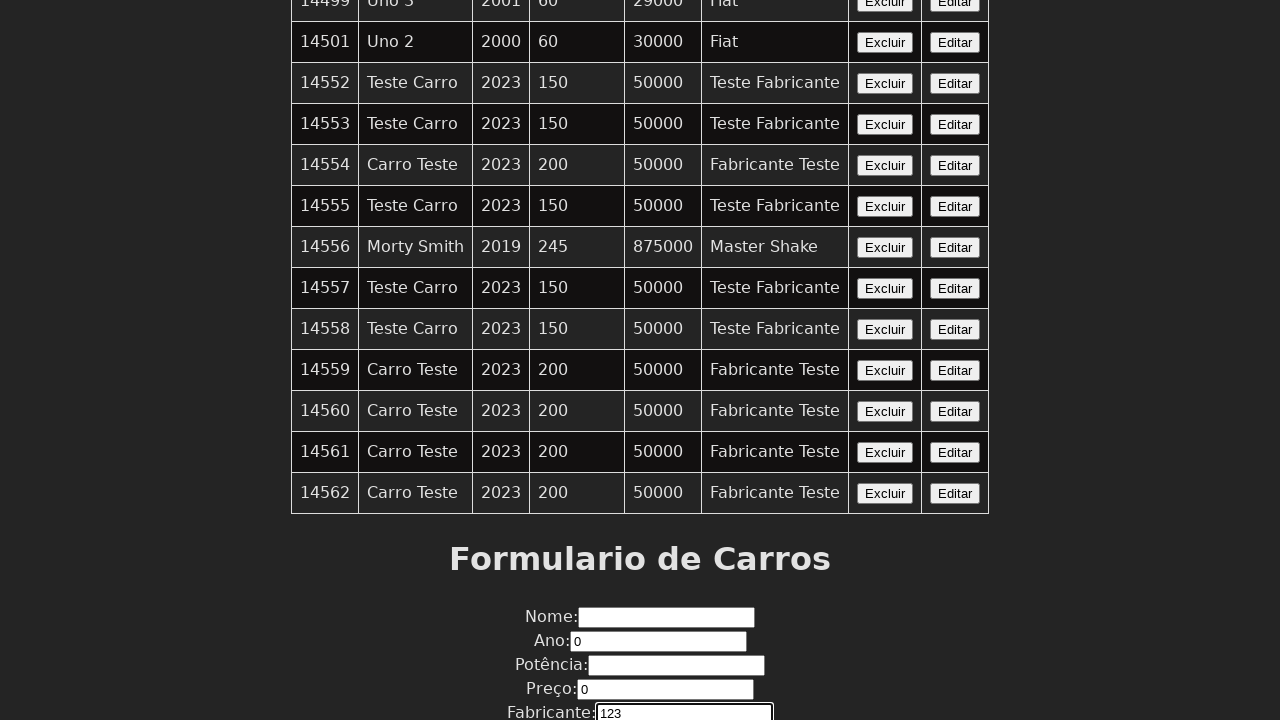

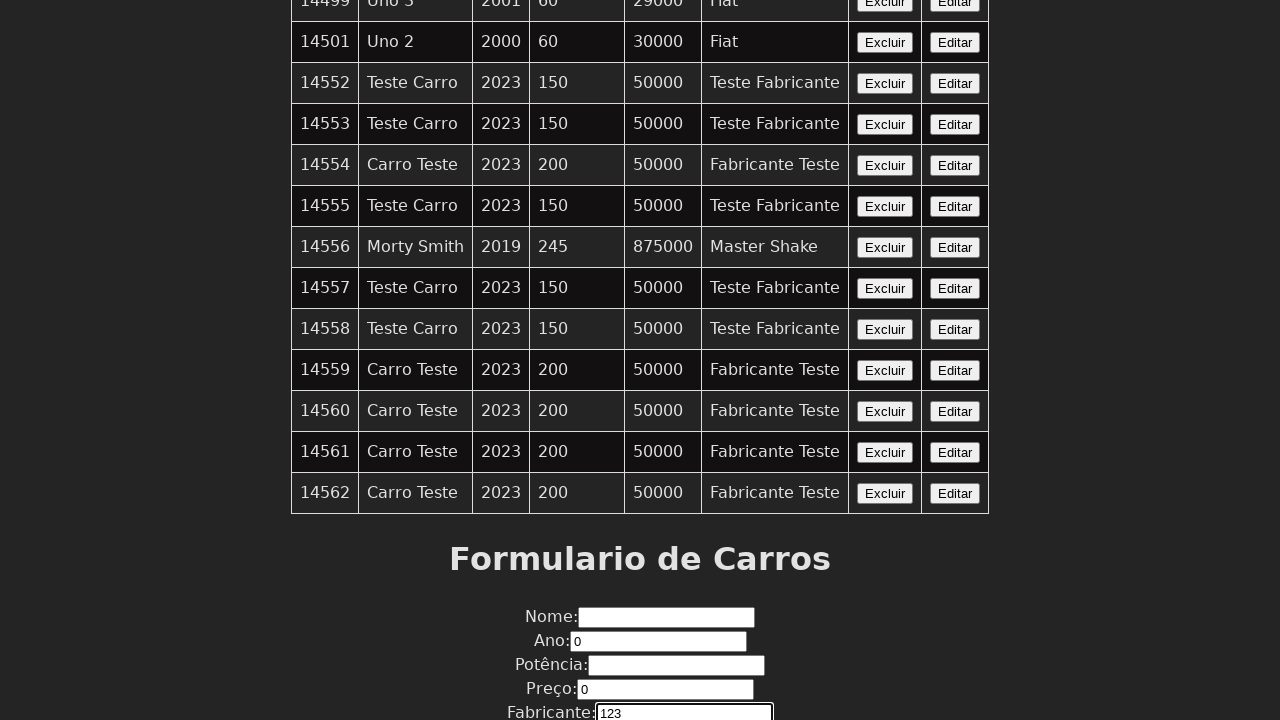